Tests an e-commerce checkout flow by adding a product to cart, proceeding to checkout, and applying a promo code

Starting URL: https://rahulshettyacademy.com/seleniumPractise/

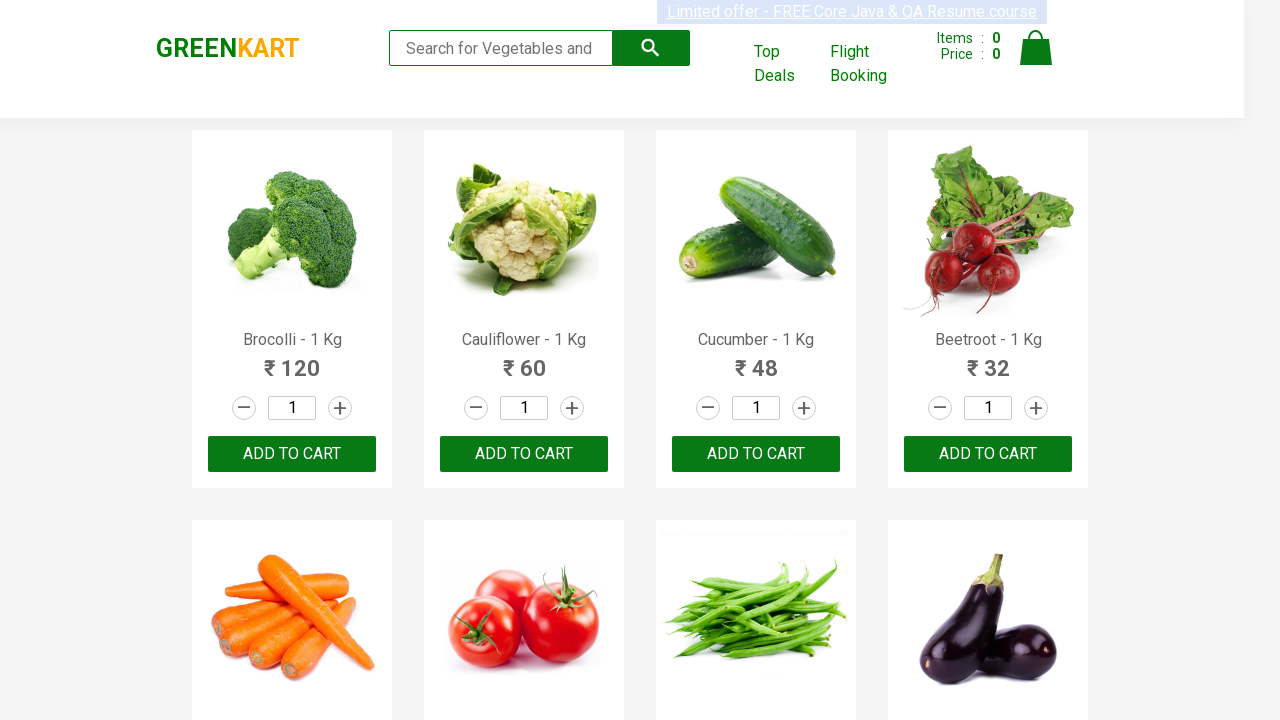

Clicked add to cart button for first product at (292, 454) on xpath=//div[@class='products']//div[@class='product']//div[@class='product-actio
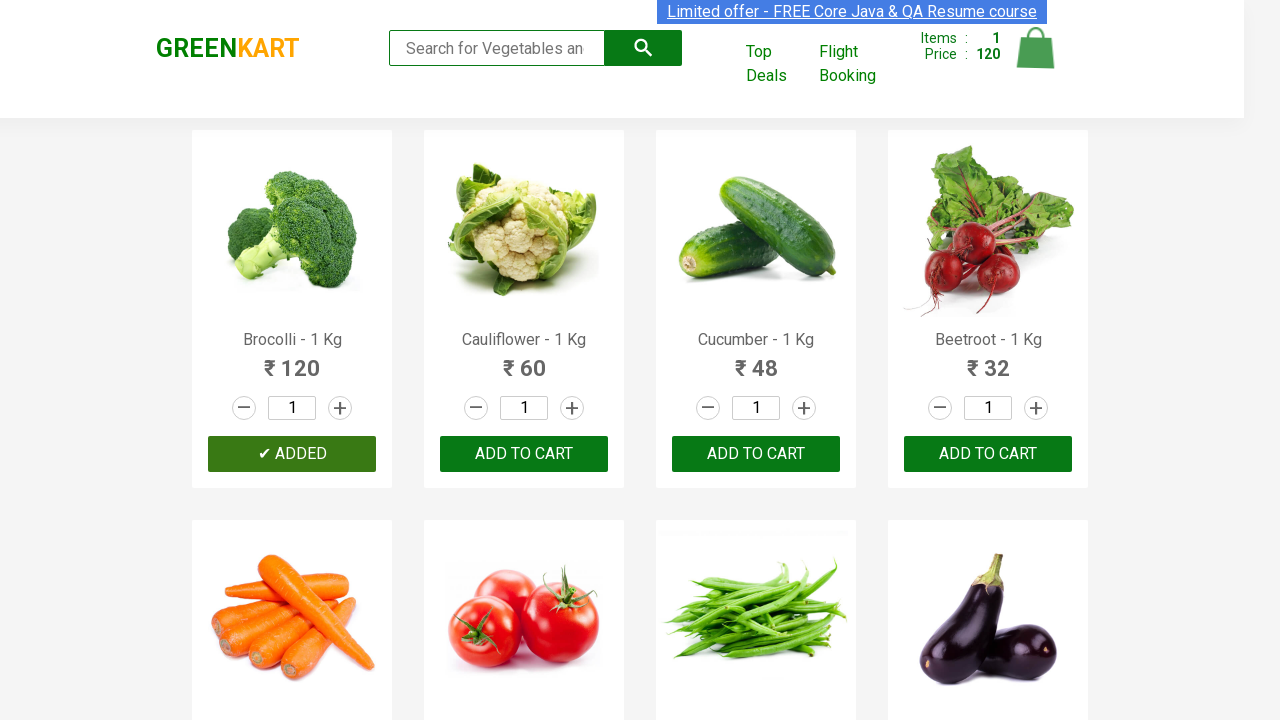

Clicked cart icon to open shopping cart at (1036, 48) on xpath=//img[@alt='Cart']
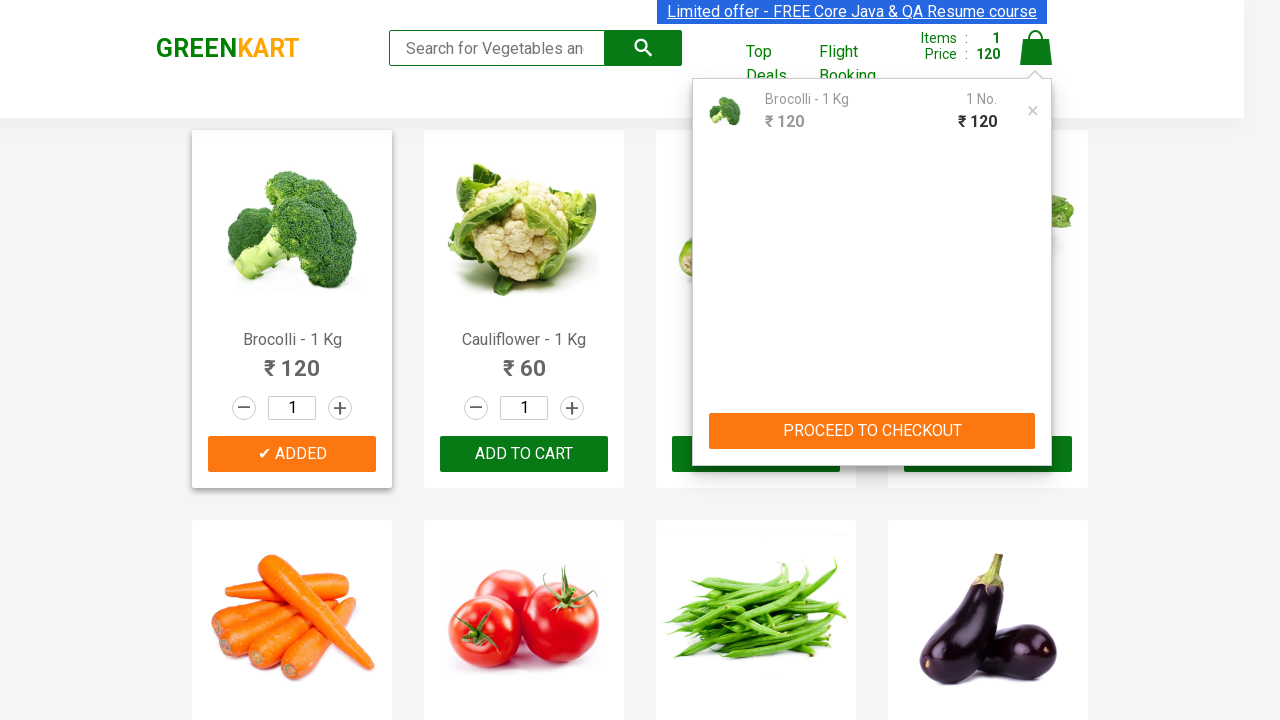

Clicked PROCEED TO CHECKOUT button at (872, 431) on xpath=//button[normalize-space()='PROCEED TO CHECKOUT']
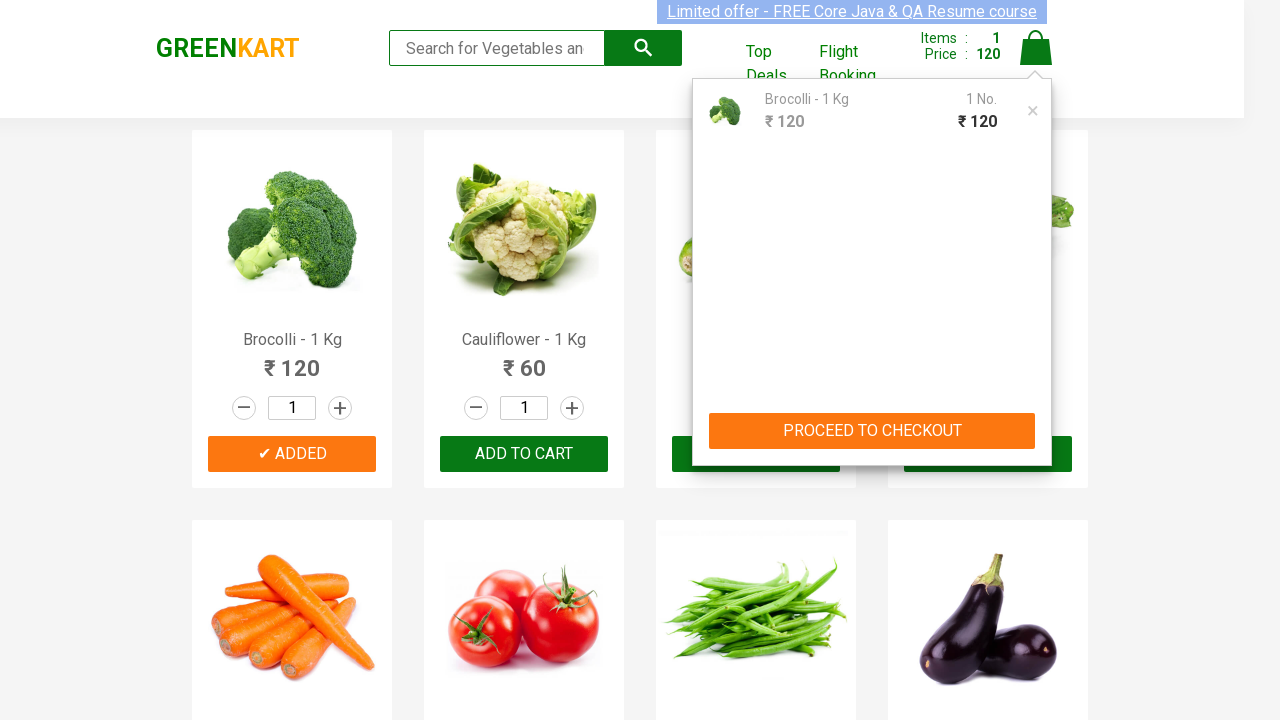

Waited for checkout page to load
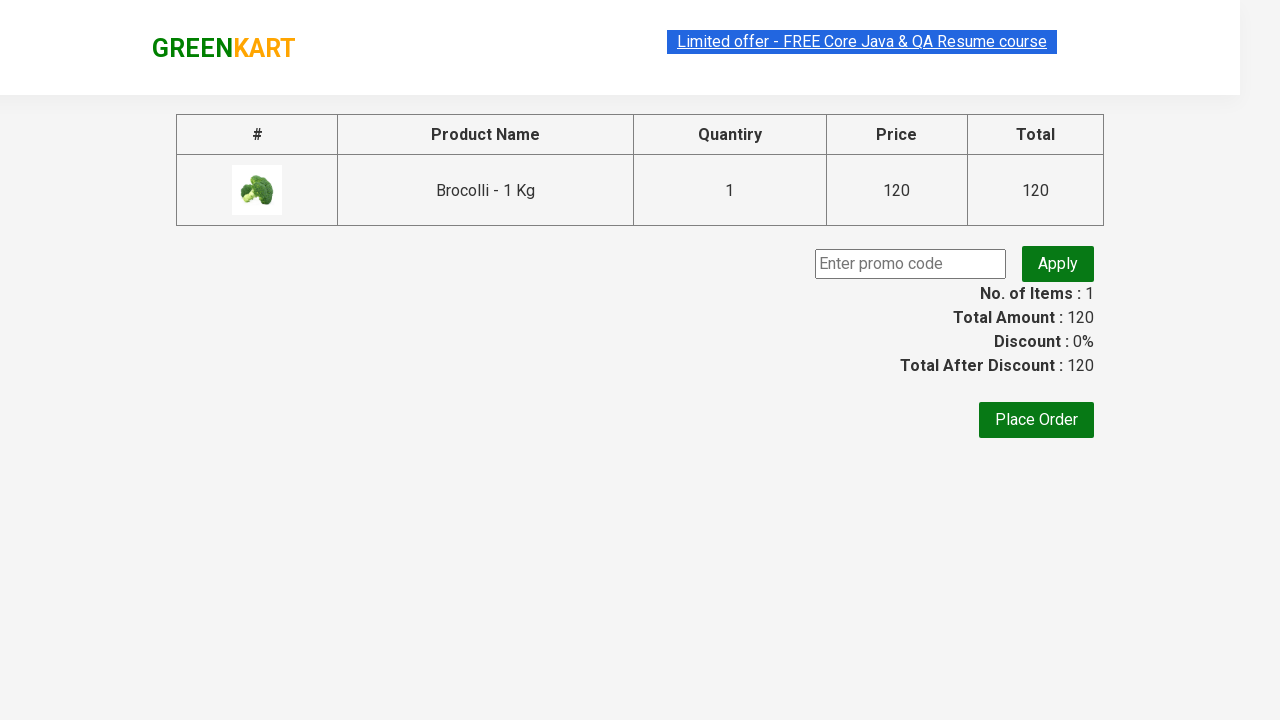

Clicked on promo code input field at (910, 264) on .promoCode
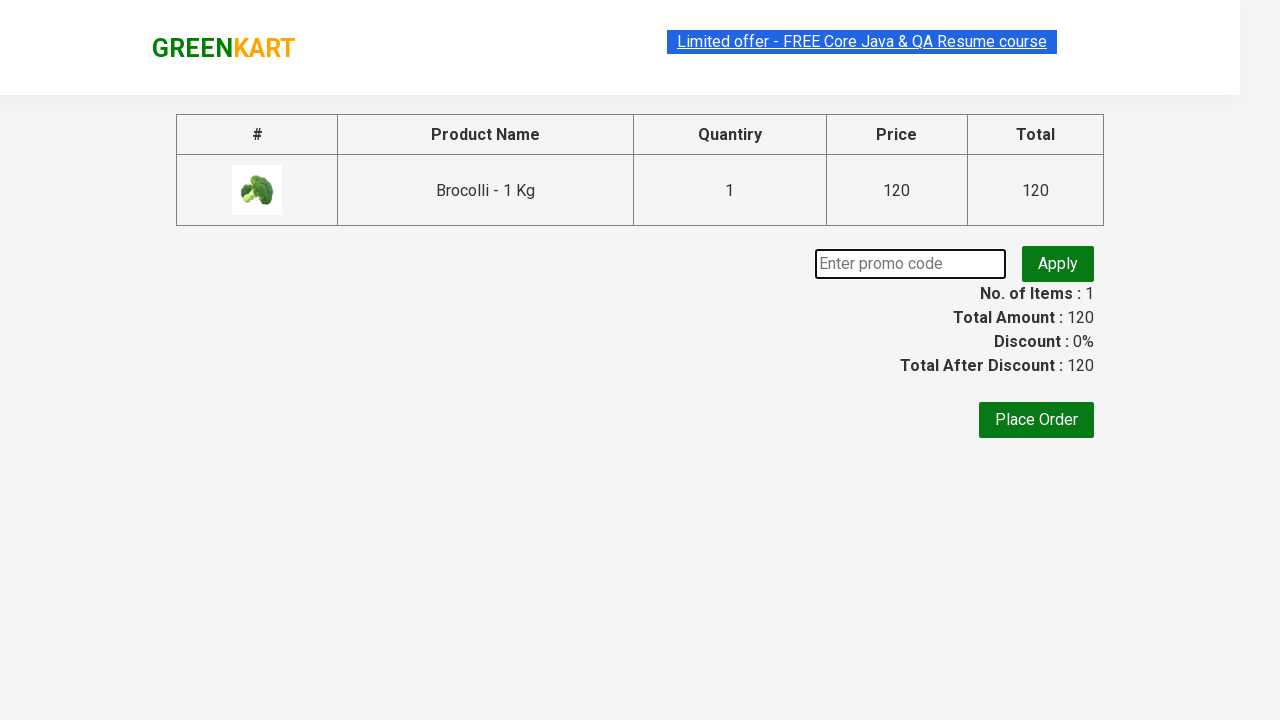

Entered promo code 'rahulshettyacademy' on .promoCode
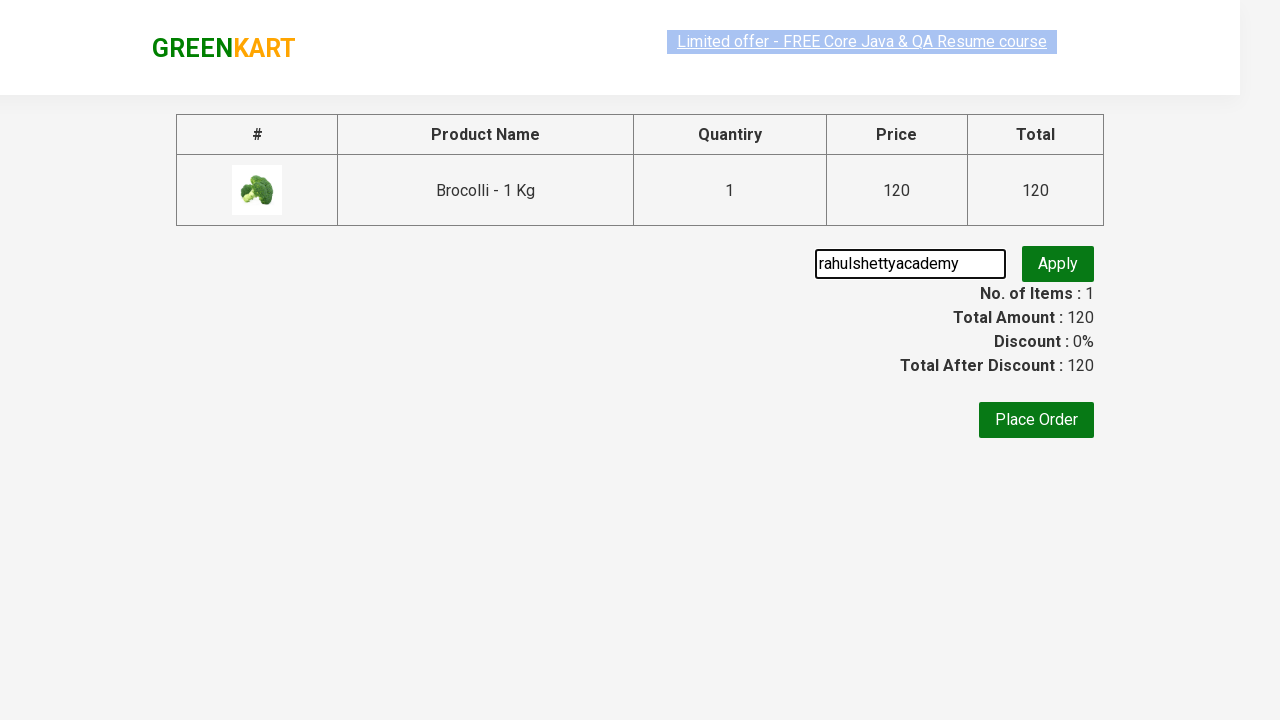

Clicked Apply button to apply promo code at (1058, 264) on .promoBtn
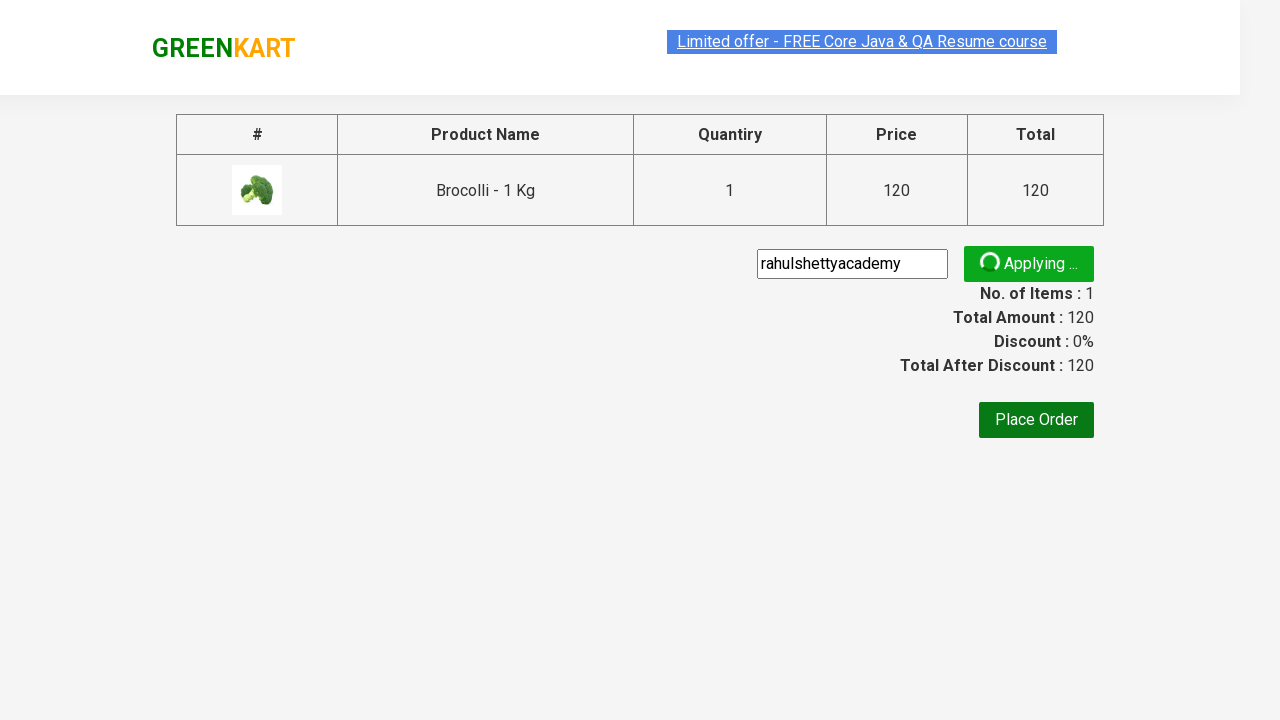

Promo validation message appeared confirming code was applied
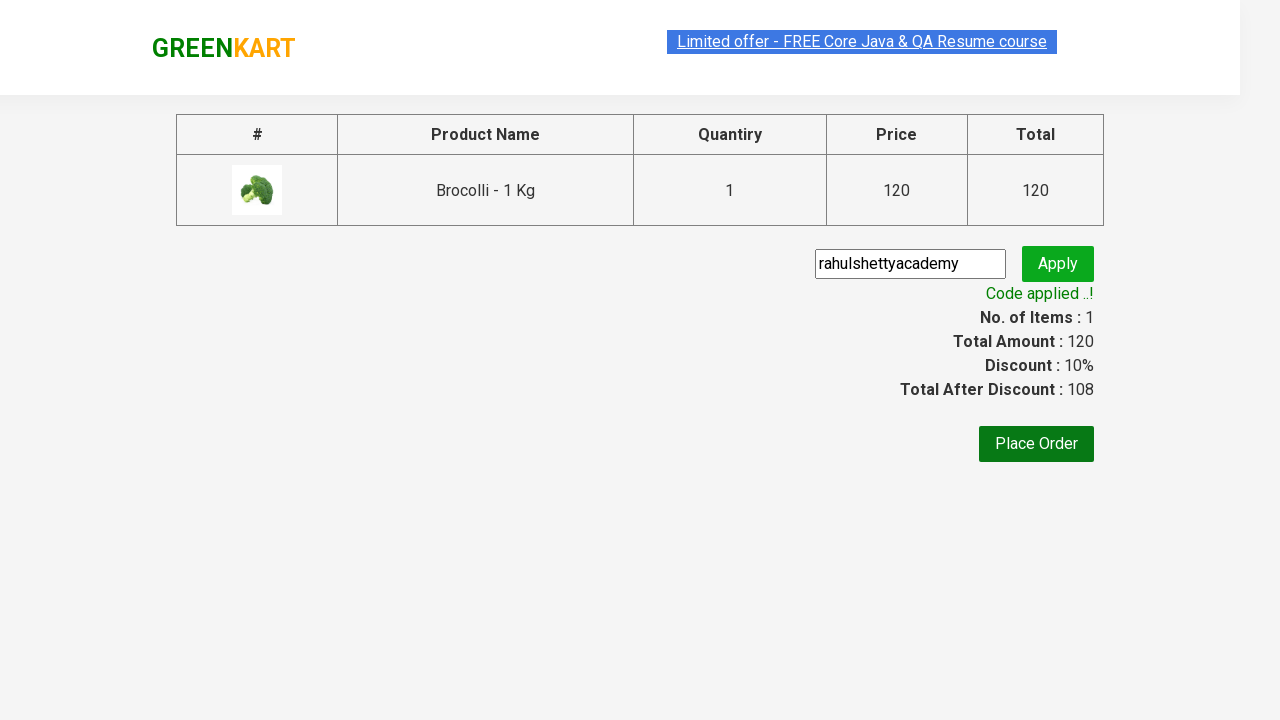

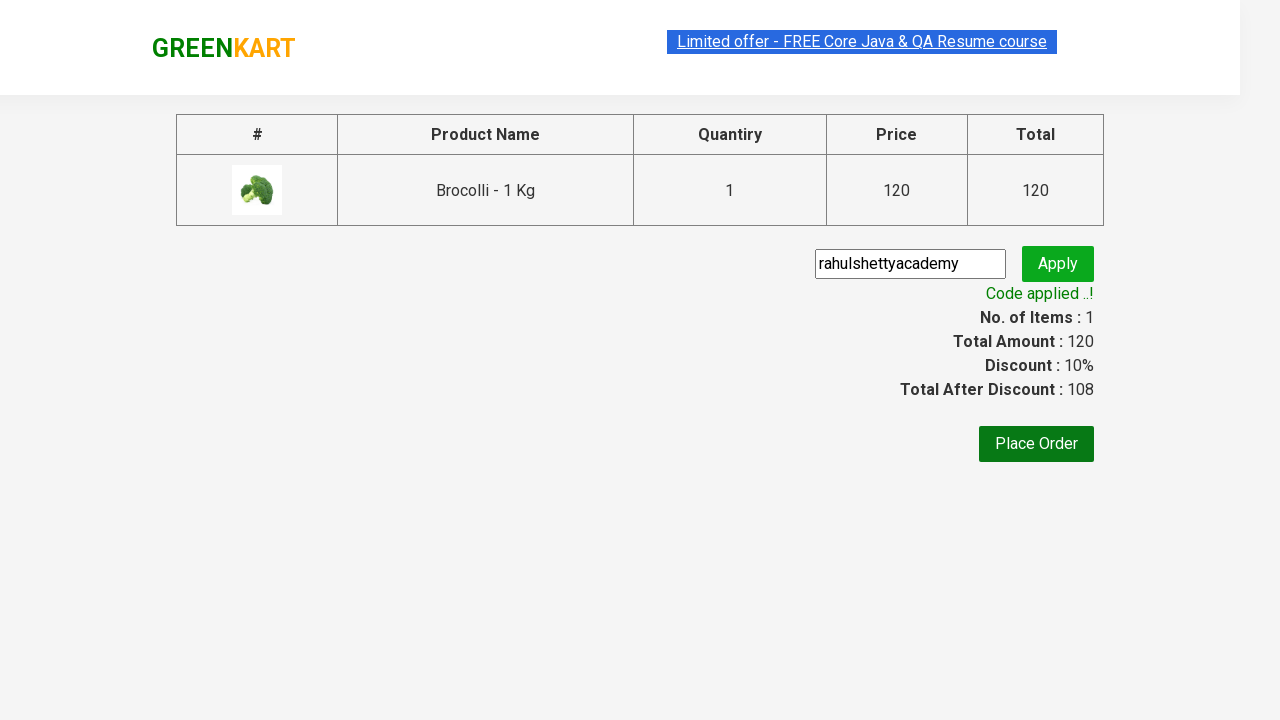